Tests passenger dropdown functionality by clicking to open the dropdown, incrementing the adult passenger count multiple times, and then closing the dropdown

Starting URL: https://rahulshettyacademy.com/dropdownsPractise/

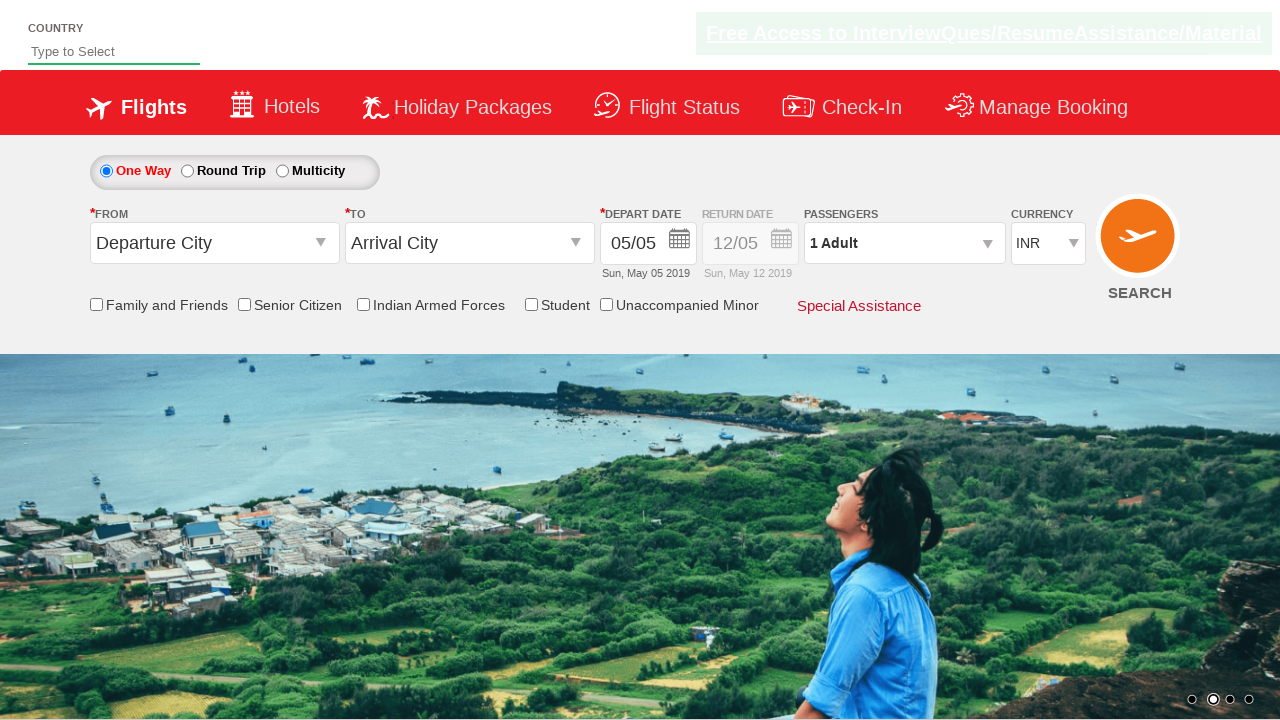

Navigated to dropdowns practice page
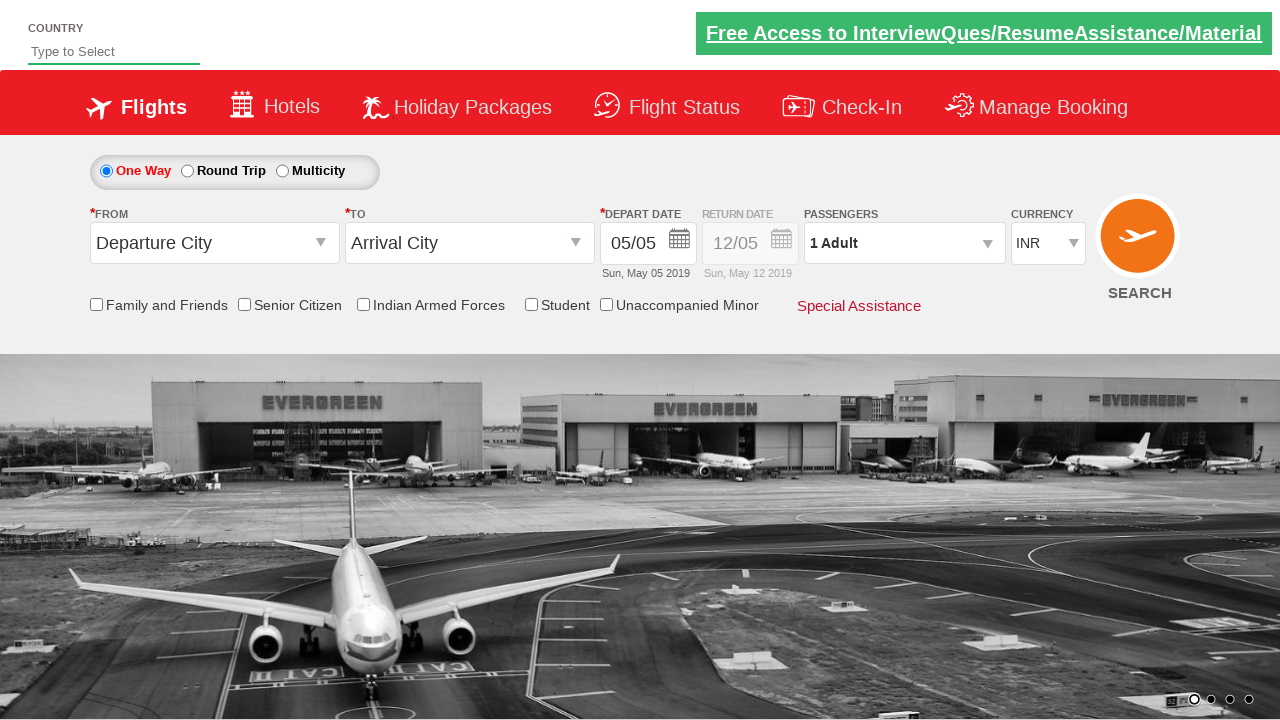

Clicked passenger info dropdown to open it at (904, 243) on #divpaxinfo
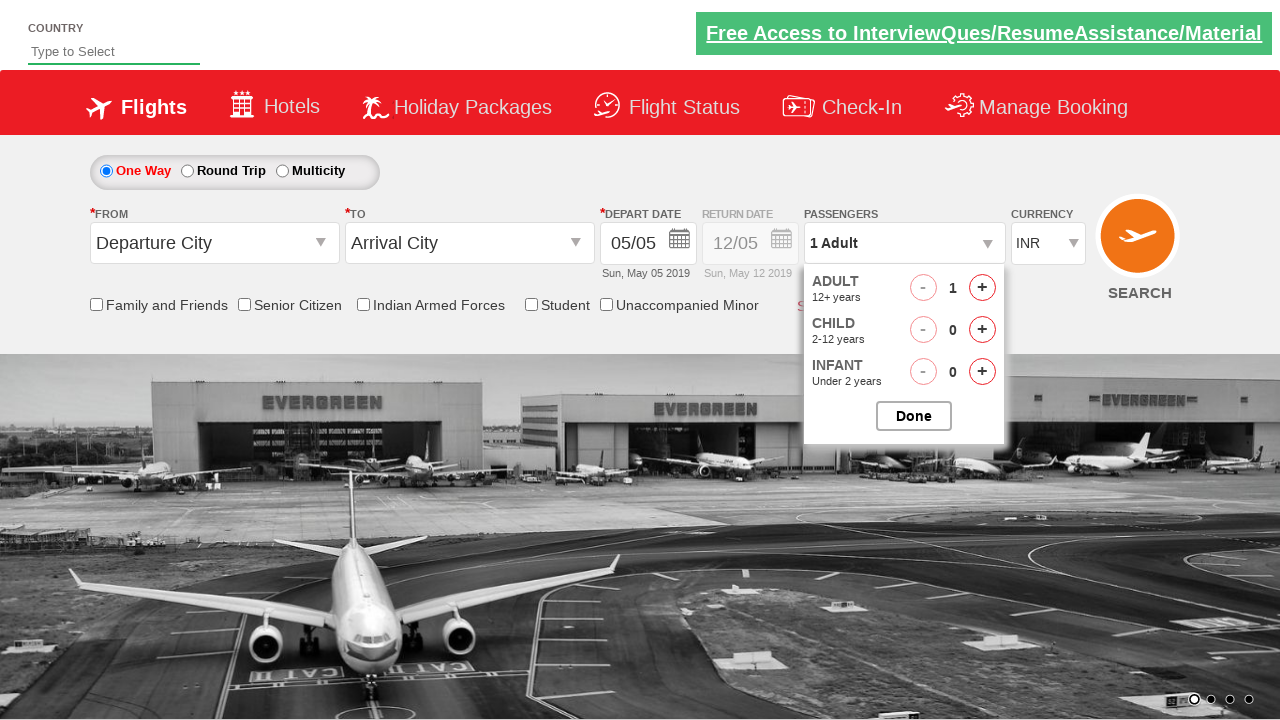

Incremented adult passenger count (iteration 1) at (982, 288) on #hrefIncAdt
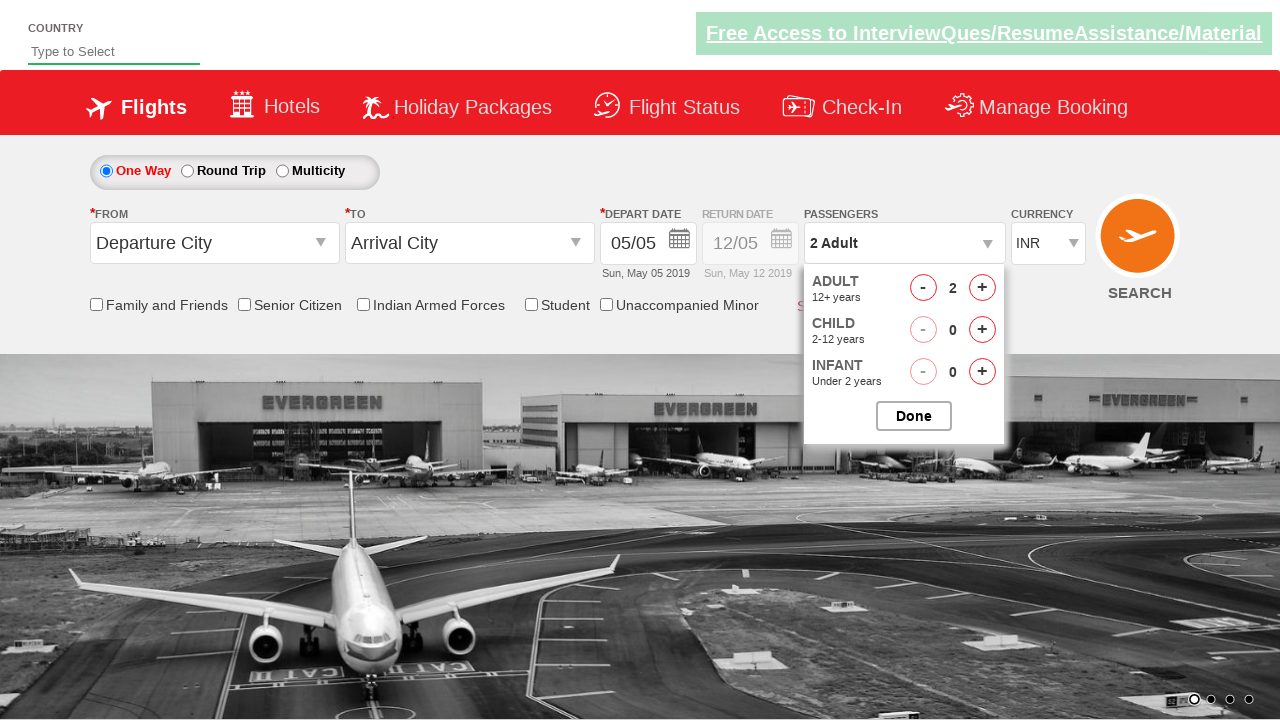

Incremented adult passenger count (iteration 2) at (982, 288) on #hrefIncAdt
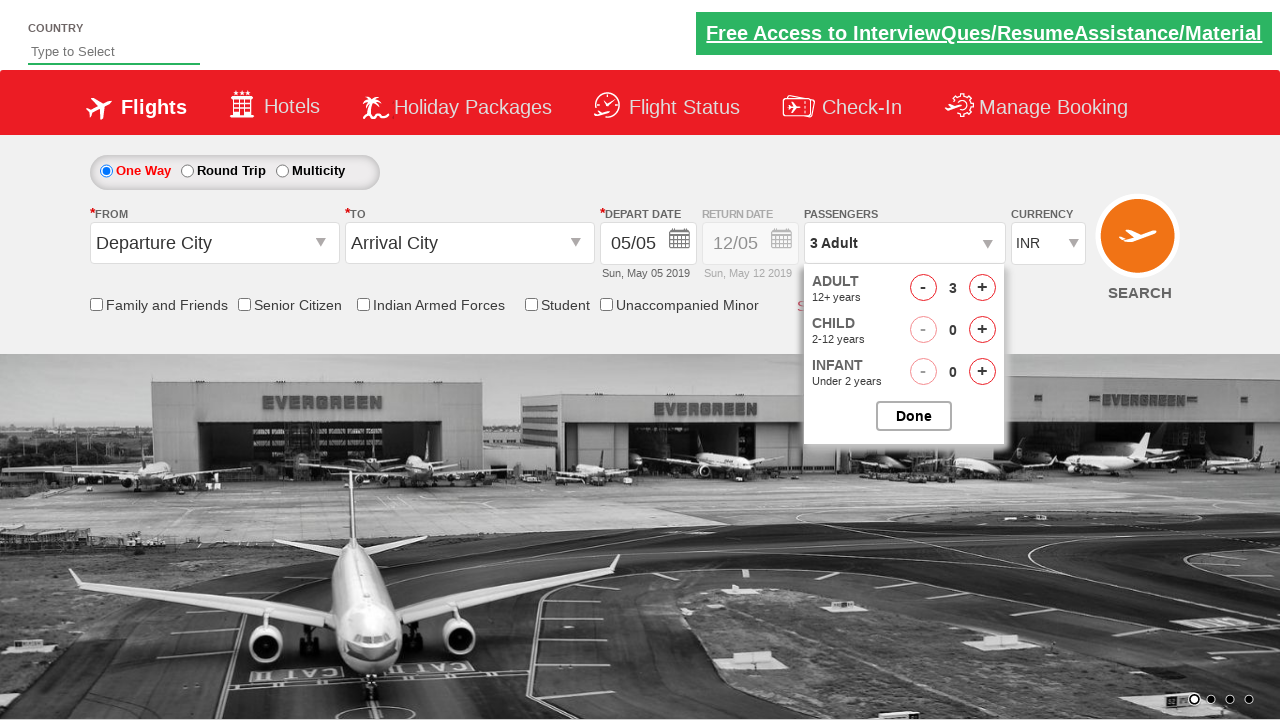

Incremented adult passenger count (iteration 3) at (982, 288) on #hrefIncAdt
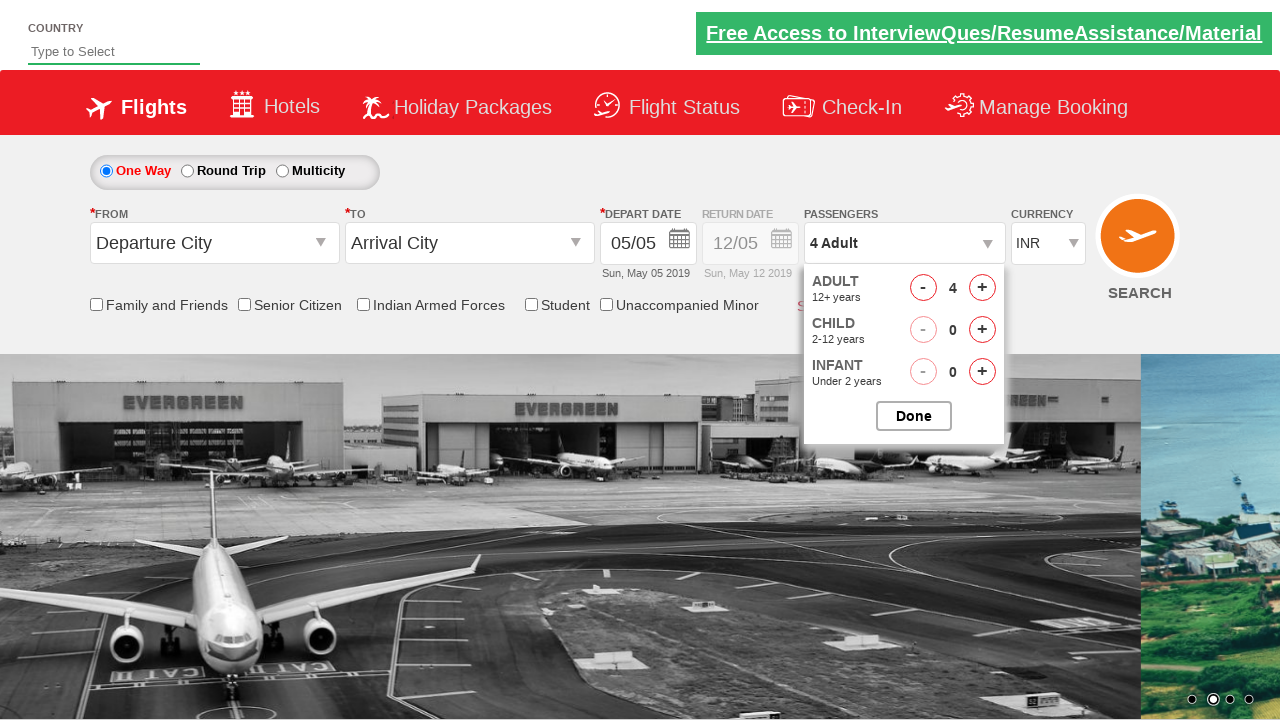

Incremented adult passenger count (iteration 4) at (982, 288) on #hrefIncAdt
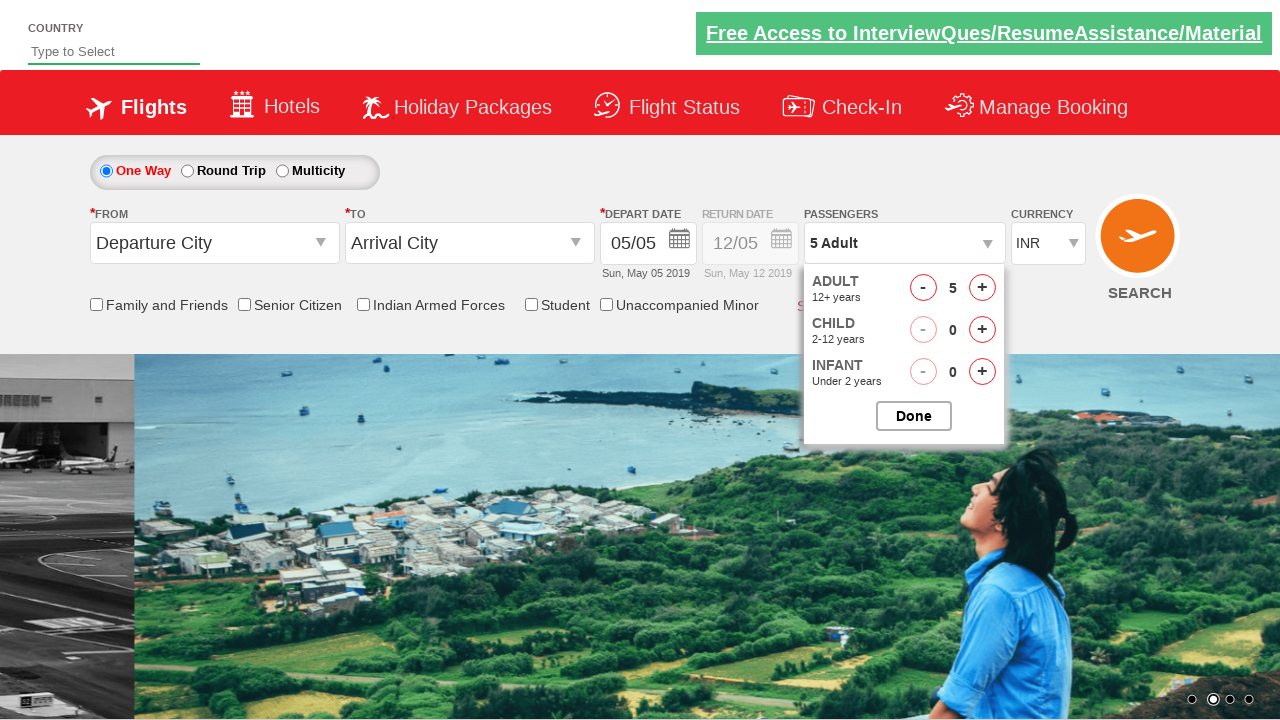

Closed the passenger options dropdown at (914, 416) on #btnclosepaxoption
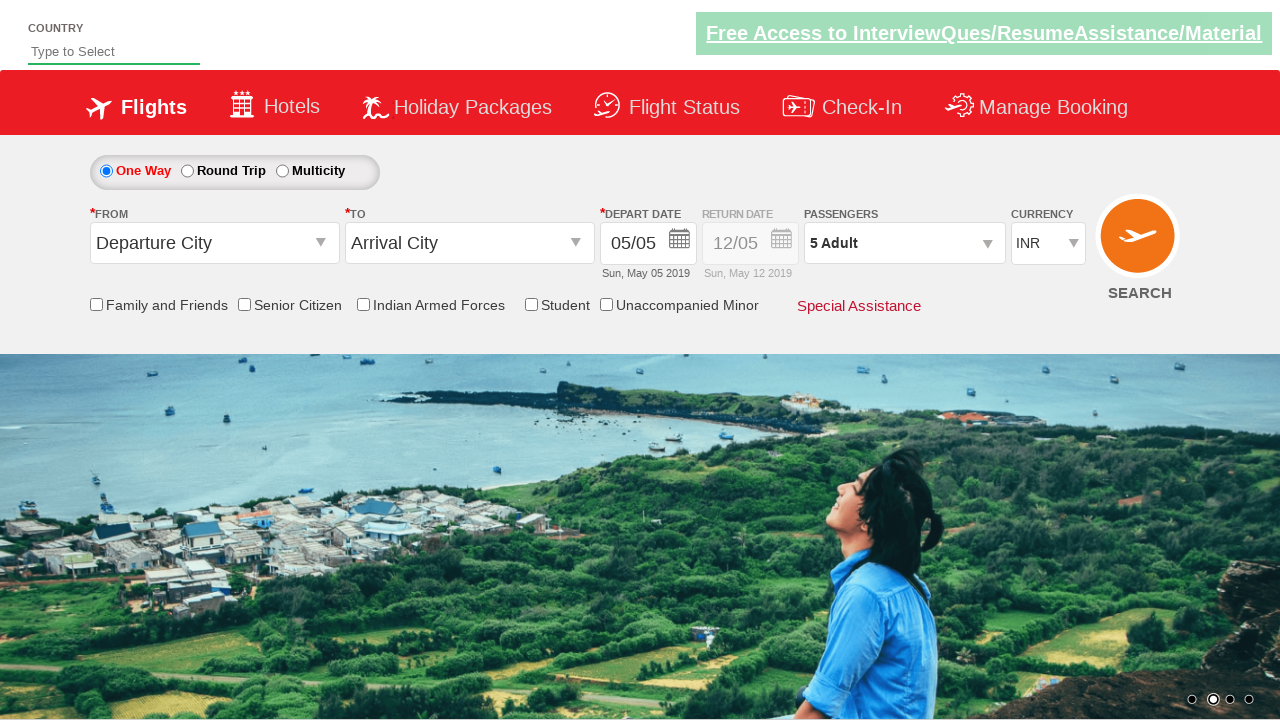

Verified dropdown with updated passenger count is visible
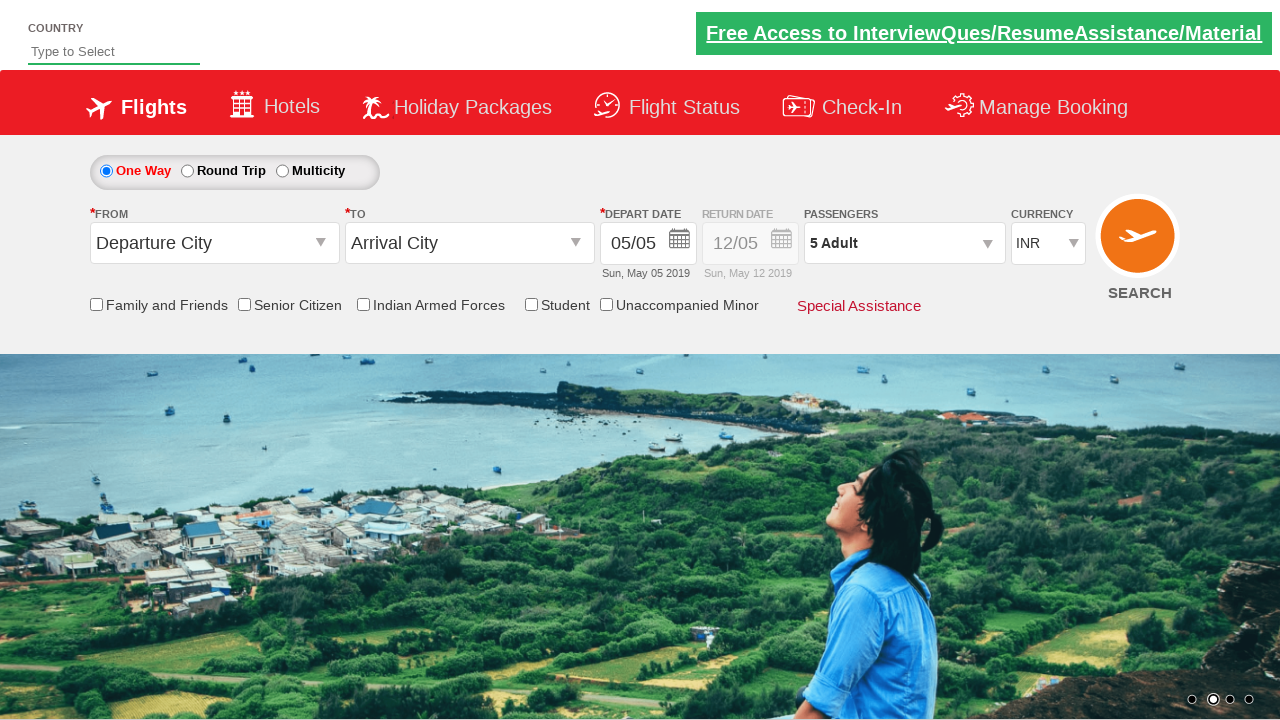

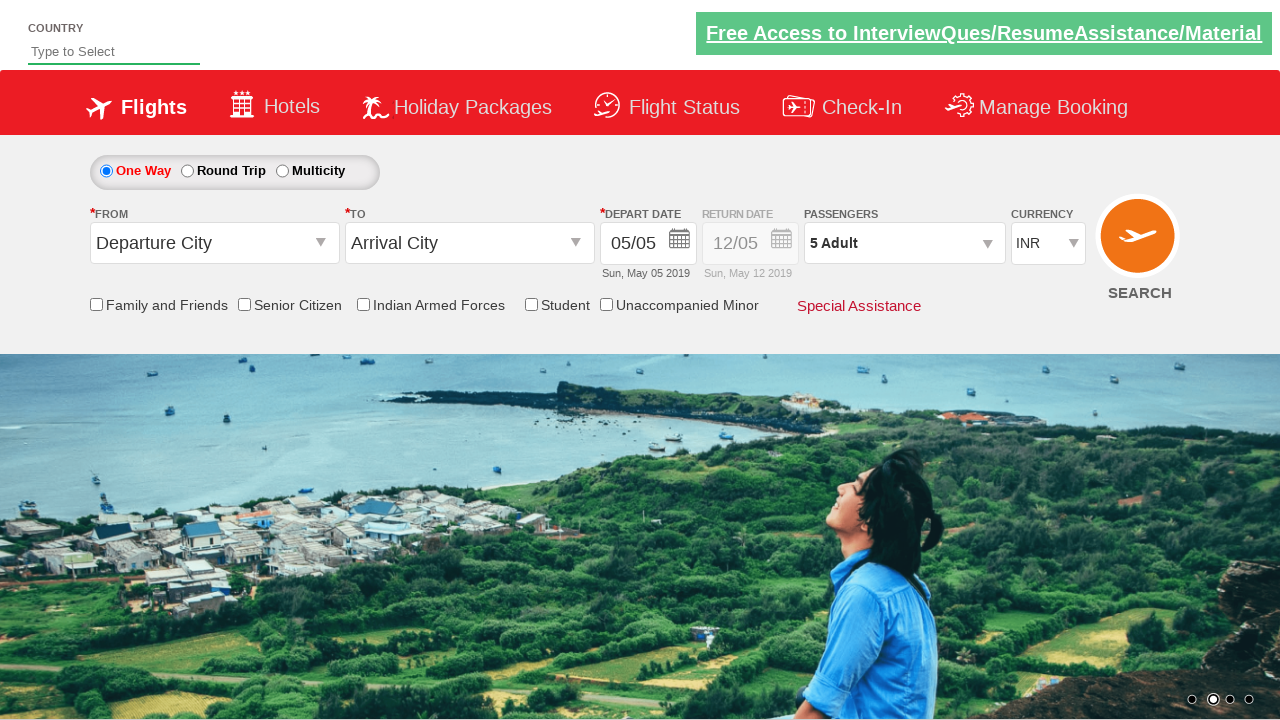